Tests browser popup/new tab handling by clicking a button to open a new tab, switching to that tab to click a Training link, then switching back to the original window and clicking another button.

Starting URL: https://skpatro.github.io/demo/links/

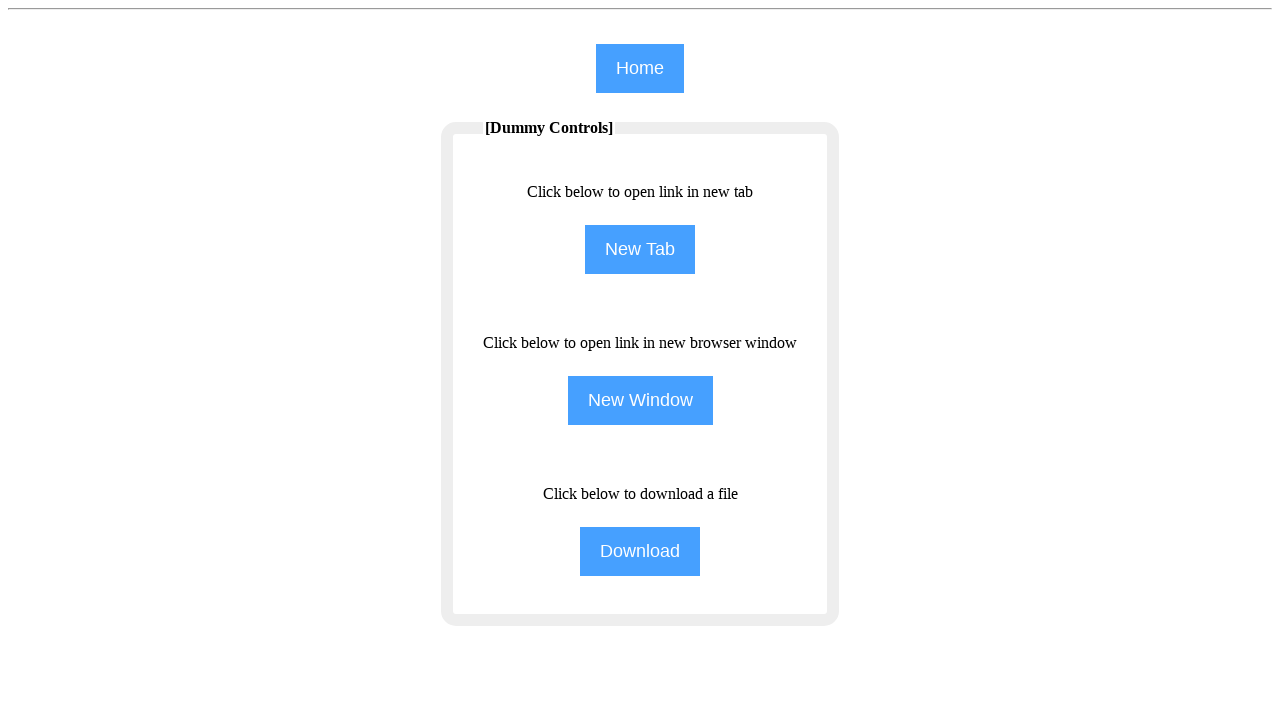

Clicked 'New Tab' button to open a new tab at (640, 250) on input[value='New Tab']
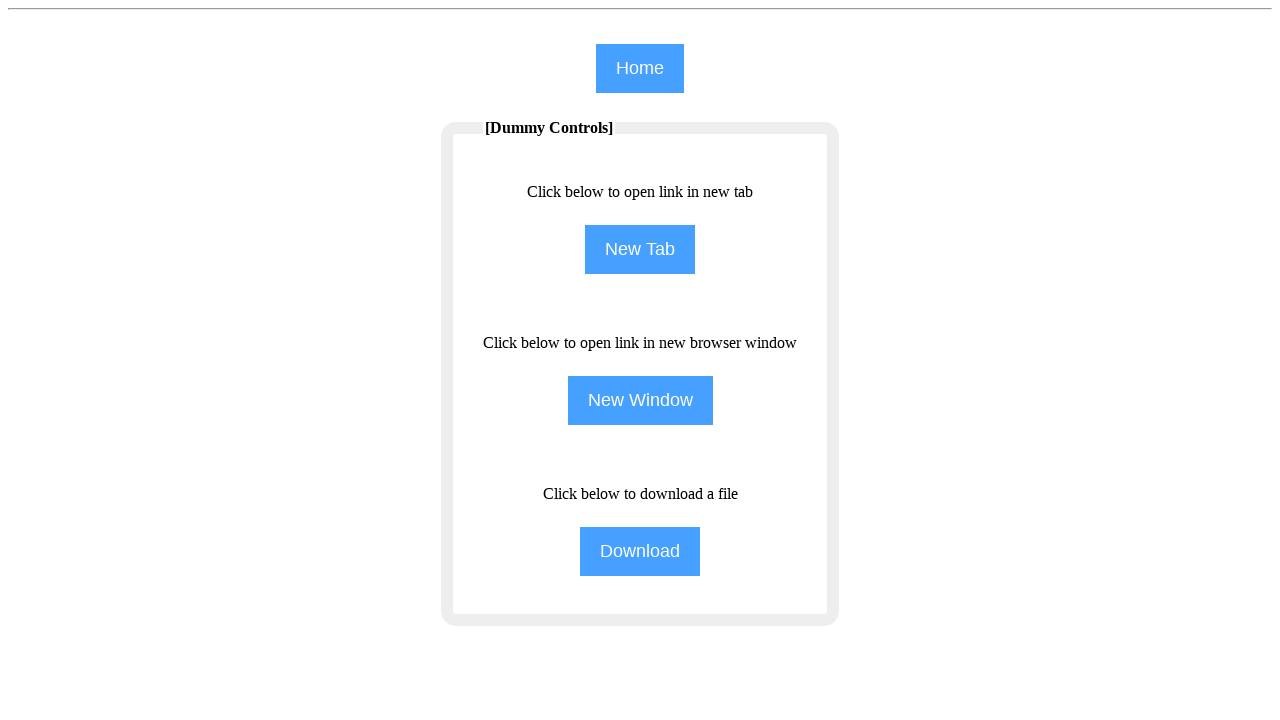

Captured new tab/page that opened
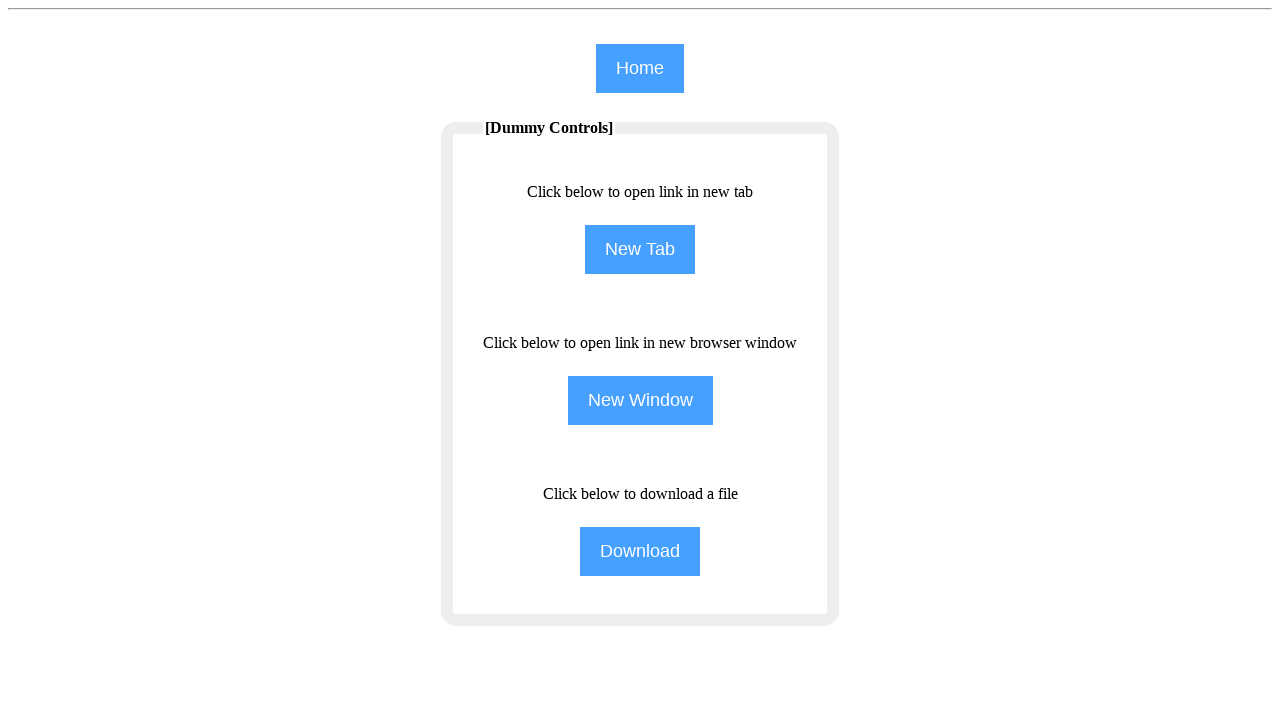

New tab loaded completely
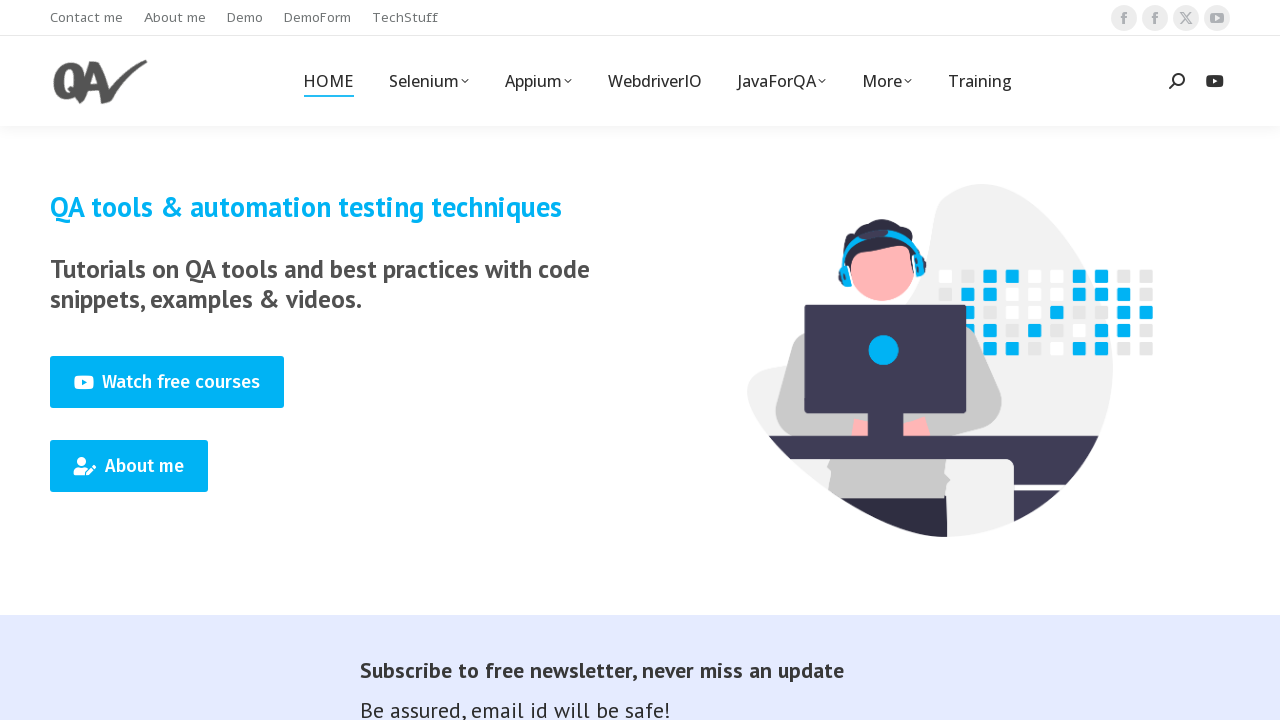

Clicked 'Training' link in new tab at (980, 81) on (//span[text()='Training'])[1]
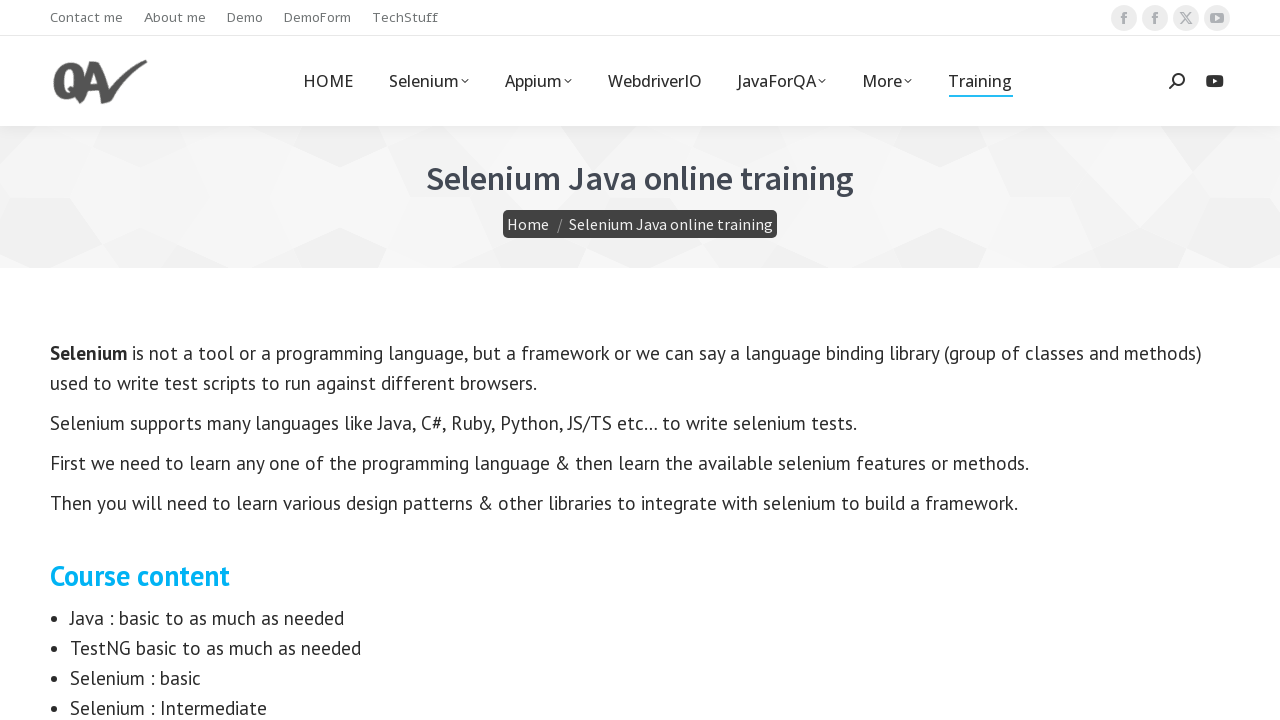

Switched back to original window and clicked third button at (640, 400) on (//input[@type='button'])[3]
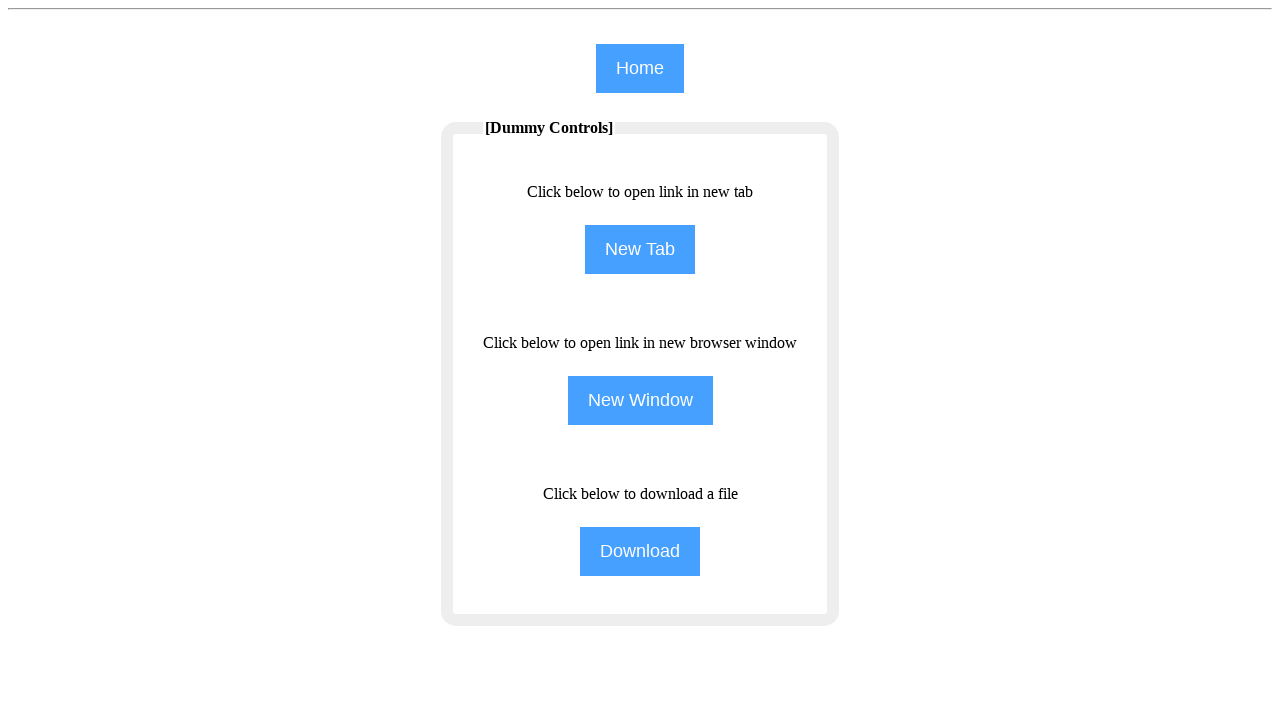

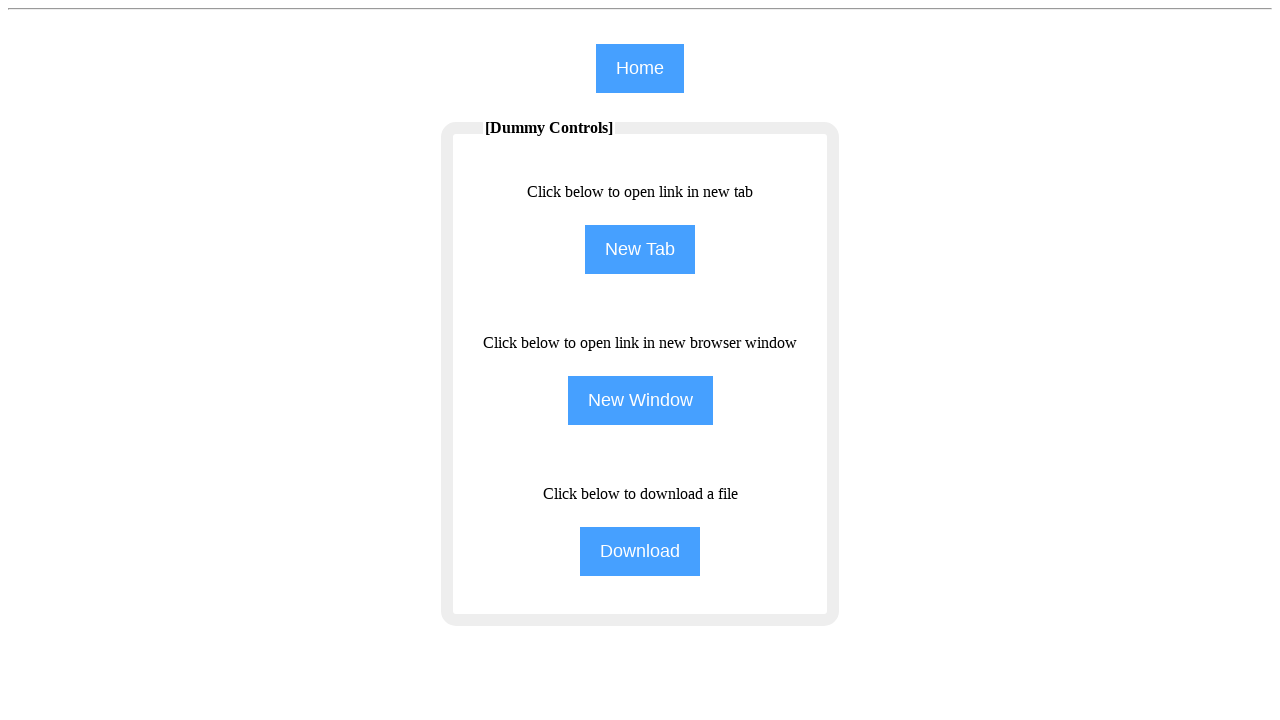